Navigates to UCSF shuttle tracking website and interacts with route selection, color selection, location selection, and stop selection to view bus times

Starting URL: https://campuslifeservices.ucsf.edu/liveshuttle/

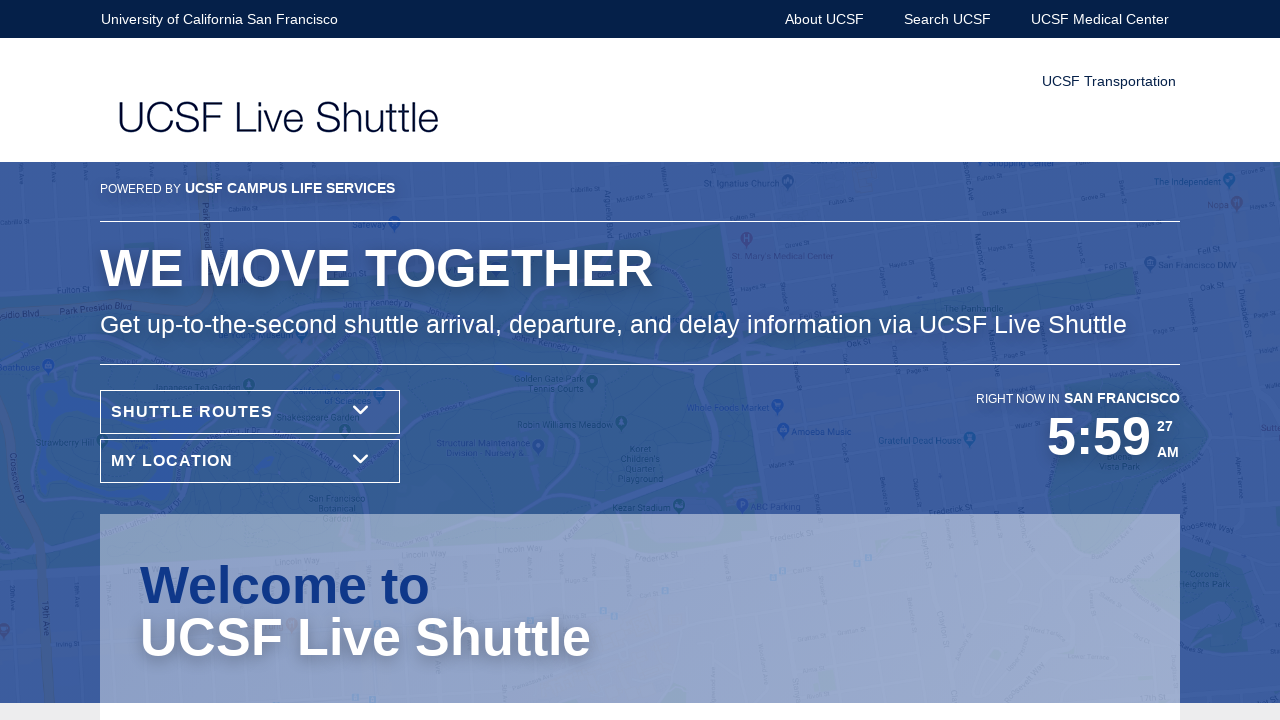

Clicked shuttle route button to expand route selection at (222, 412) on xpath=//*[@id="shuttle-button-off"]/div[1]
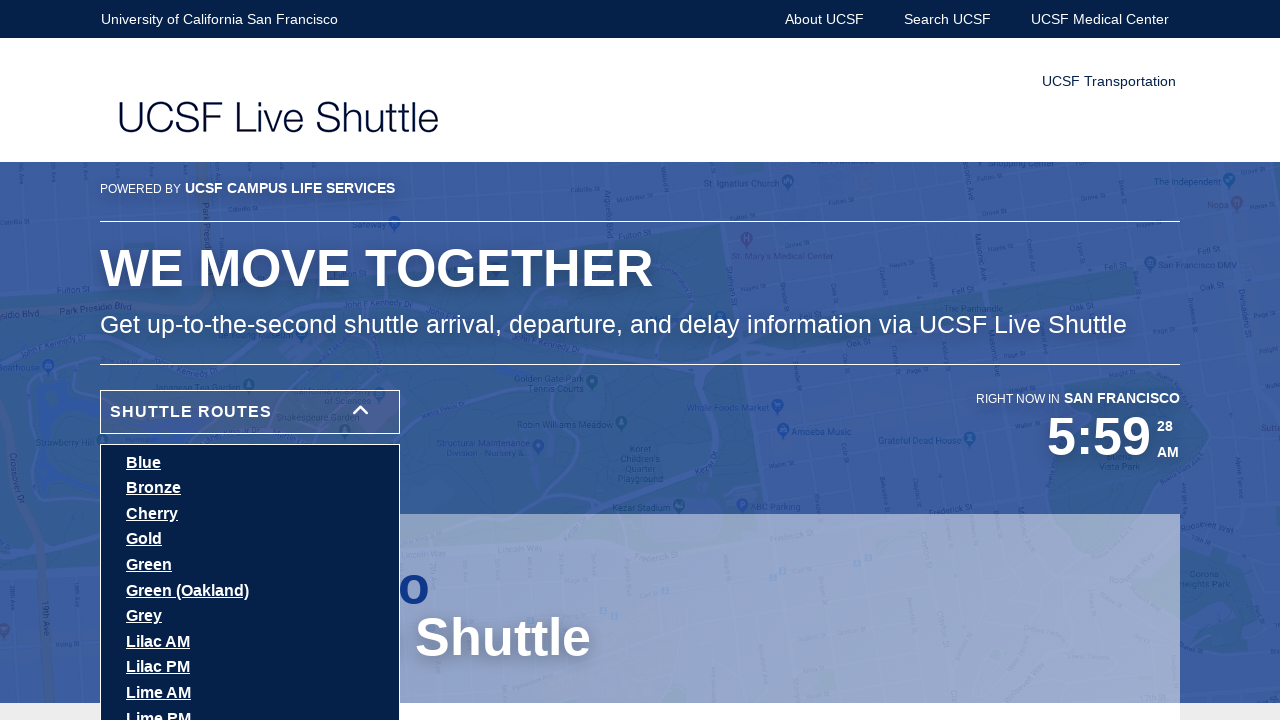

Selected the 4th color route from the list at (144, 539) on xpath=//*[@id="myRoutes"]/li[4]/nobr/a
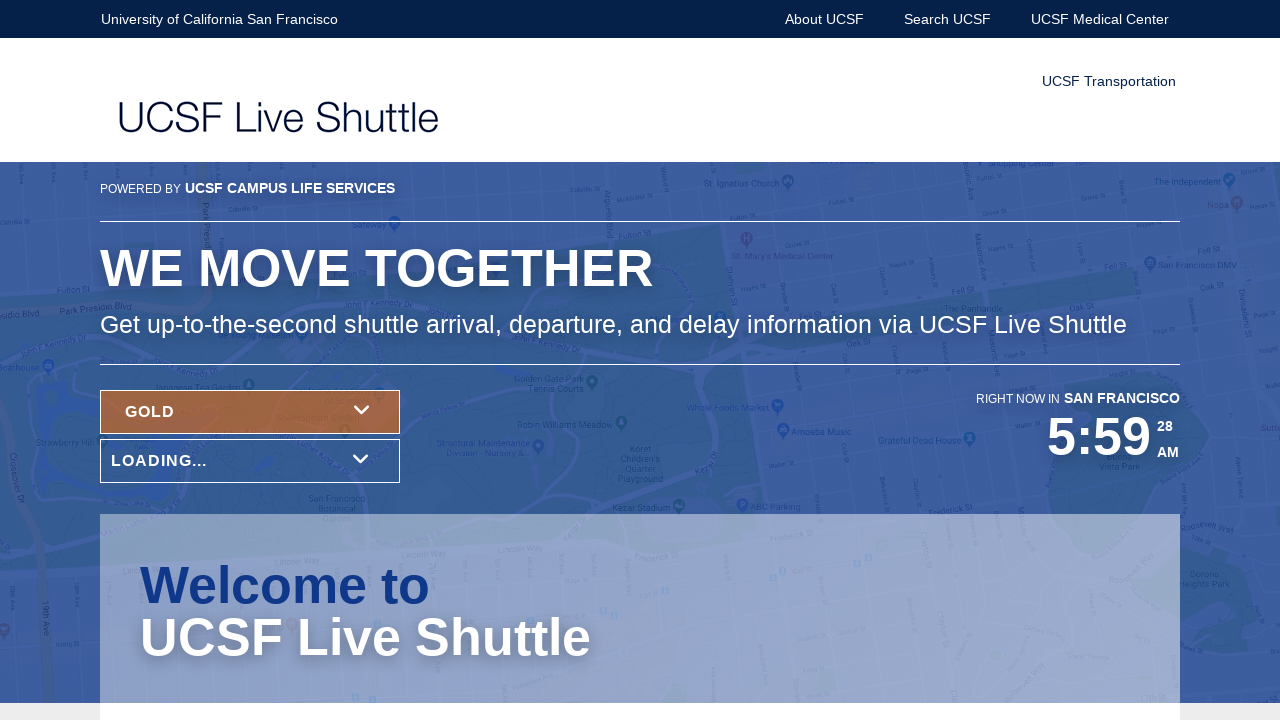

Clicked location selector to expand stop selection at (202, 460) on xpath=//*[@id="shuttle-location-off"]/div[1]/strong
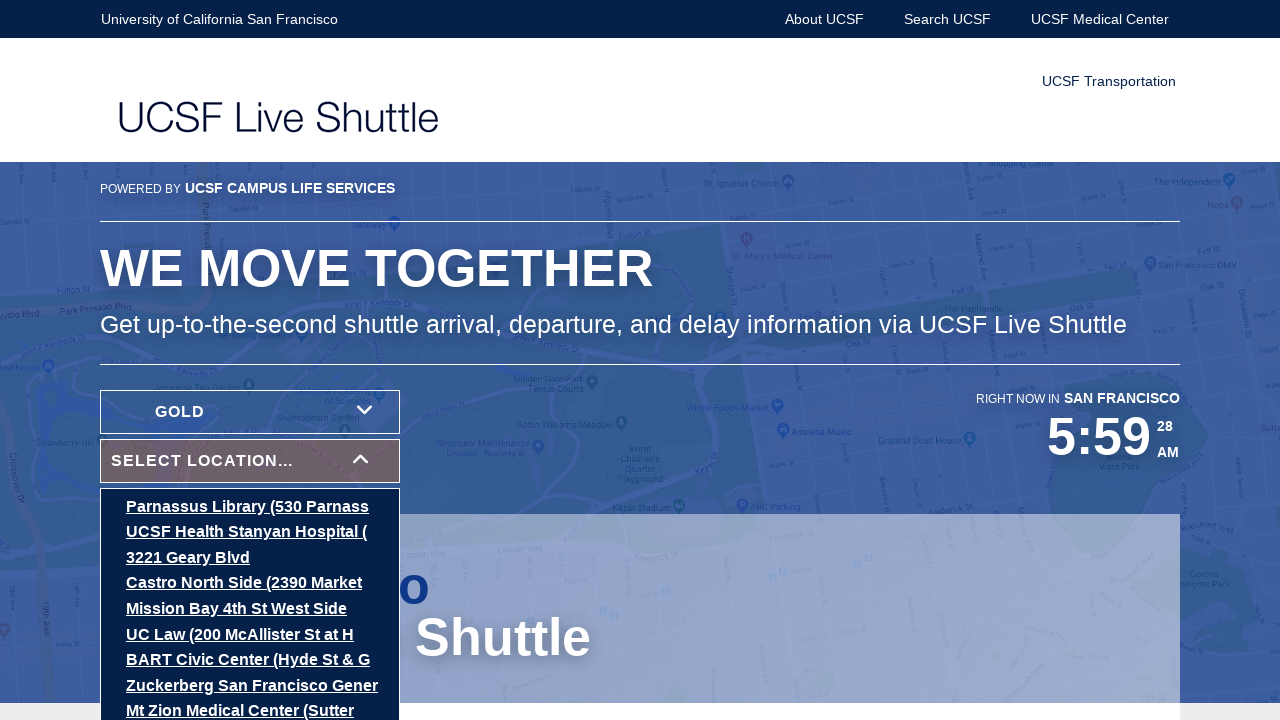

Waited for locations to load
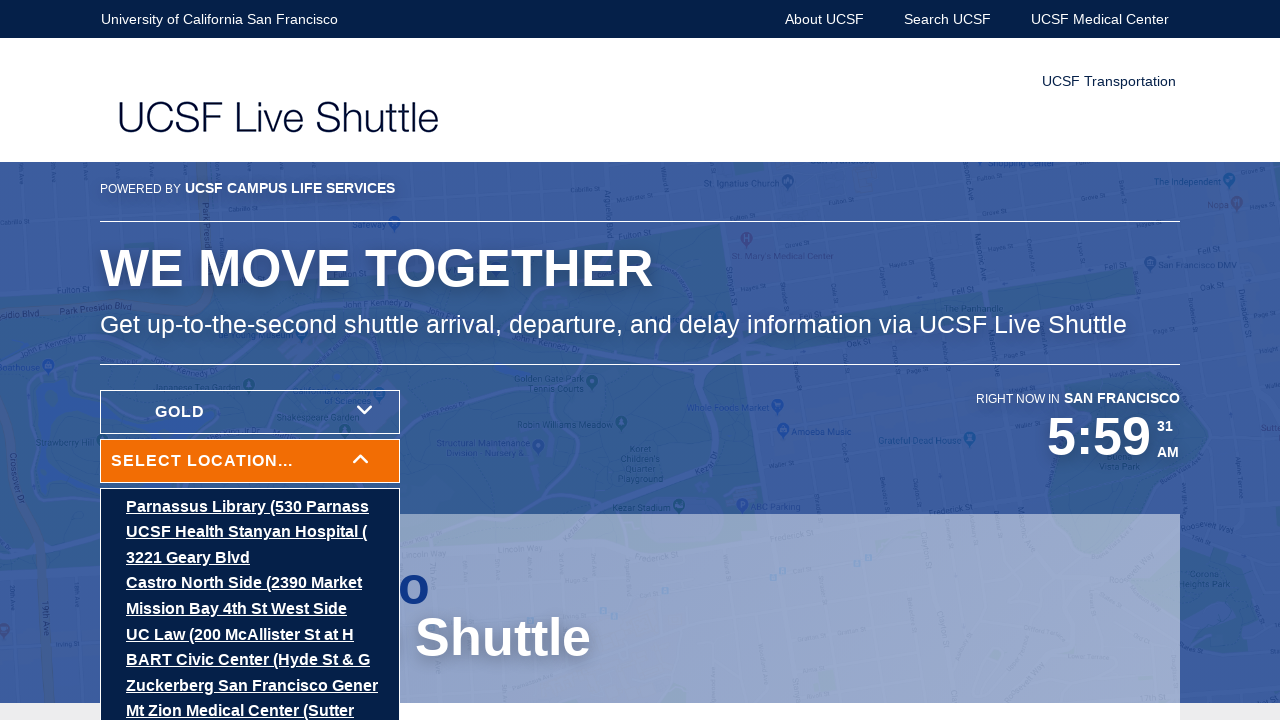

Selected the 2nd stop from the locations list at (246, 532) on xpath=//*[@id="myLocations1"]/li[2]/nobr/a
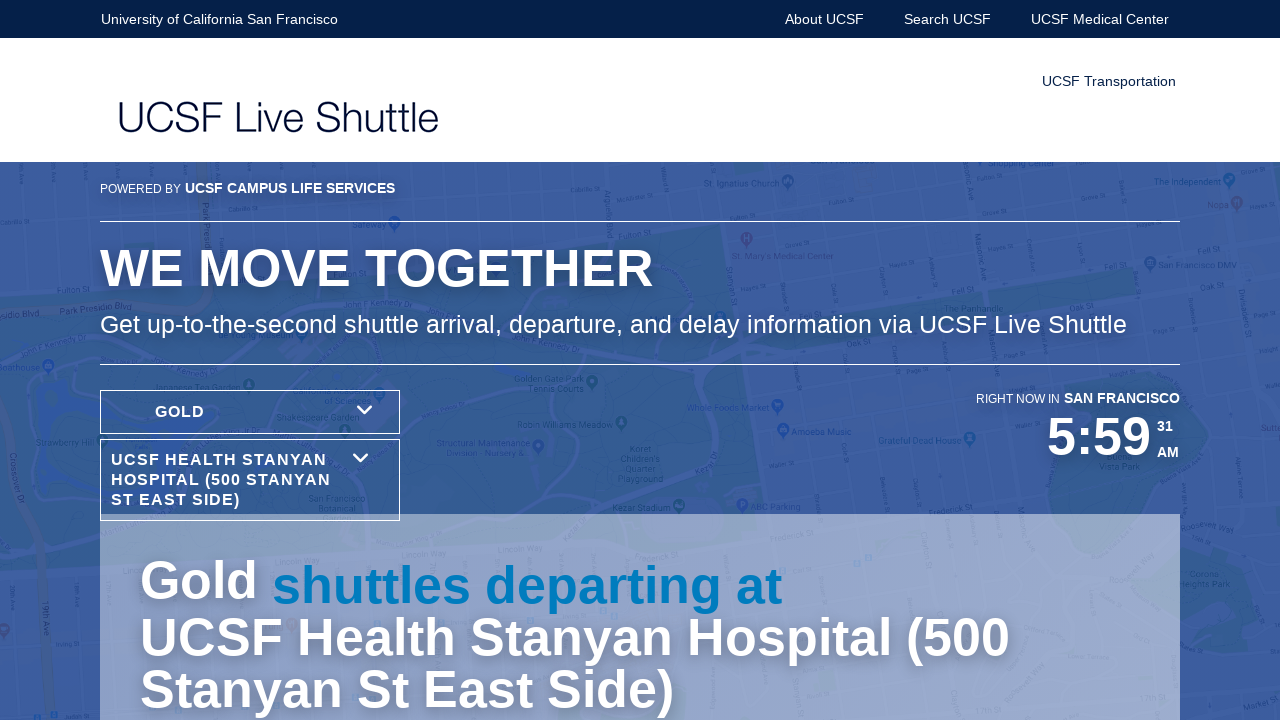

Scrolled down to view bus times
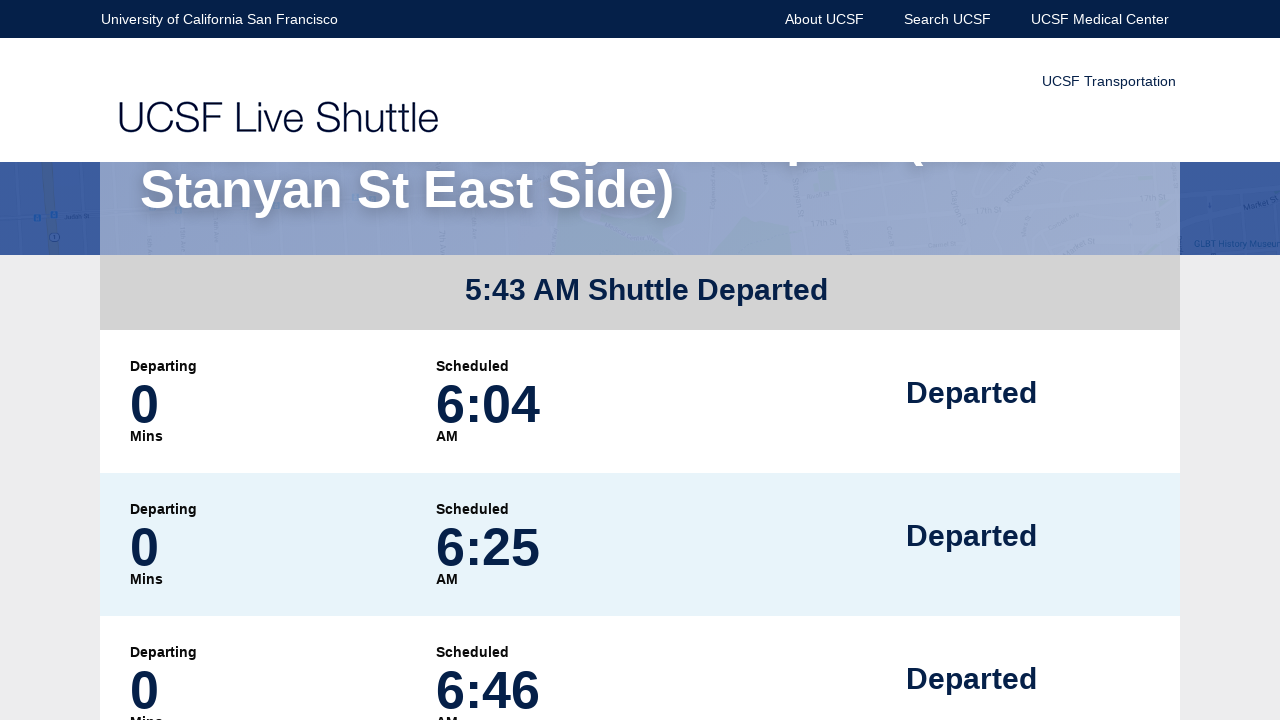

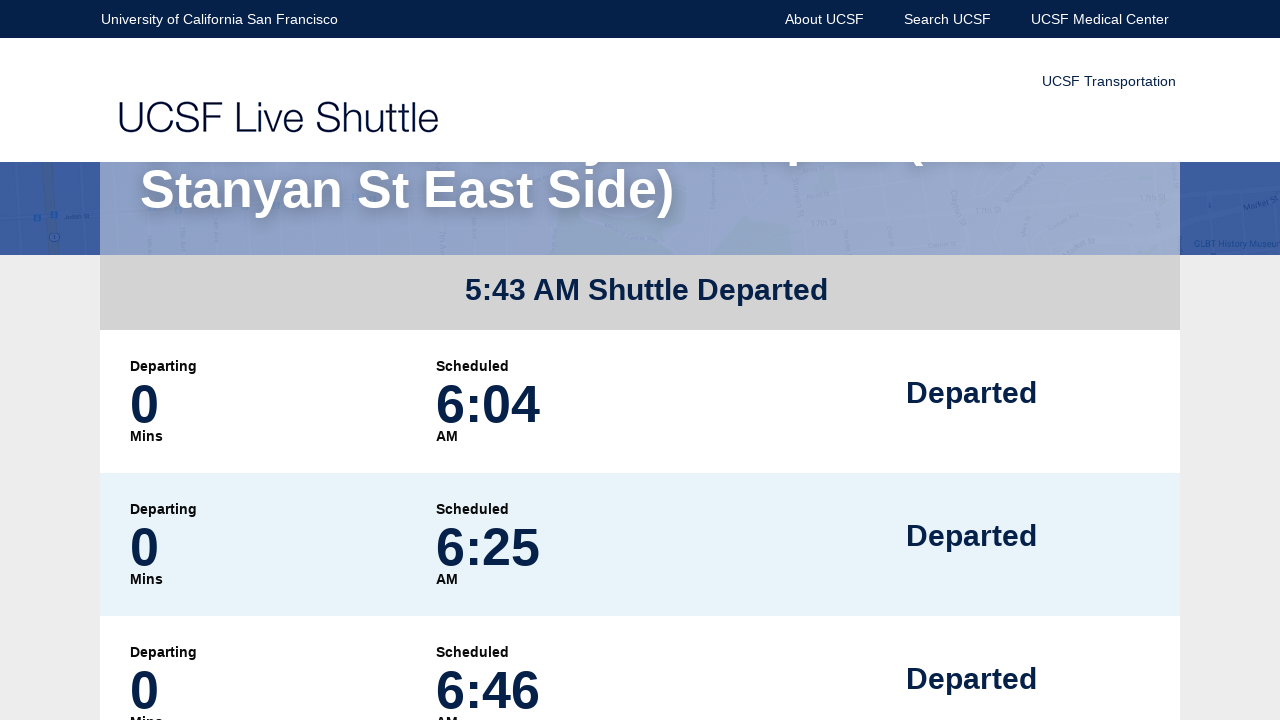